Tests dynamic click functionality on a button

Starting URL: https://demoqa.com/buttons

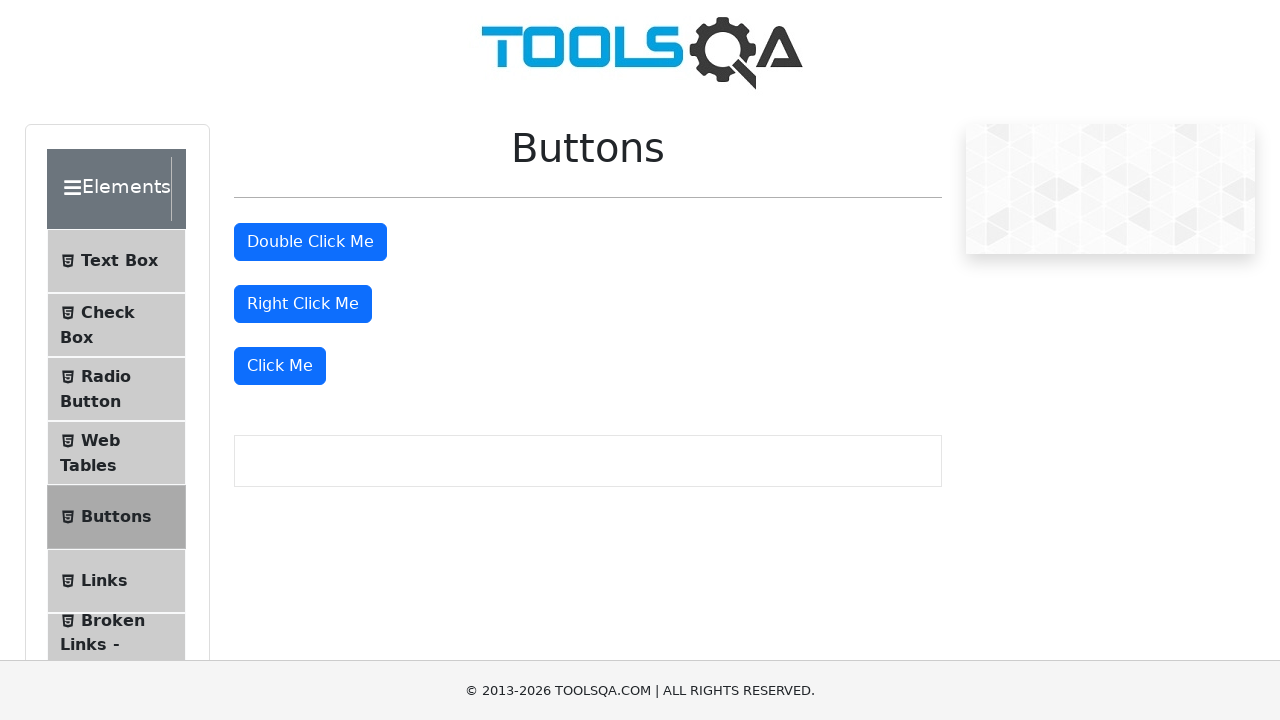

Navigated to DemoQA buttons test page
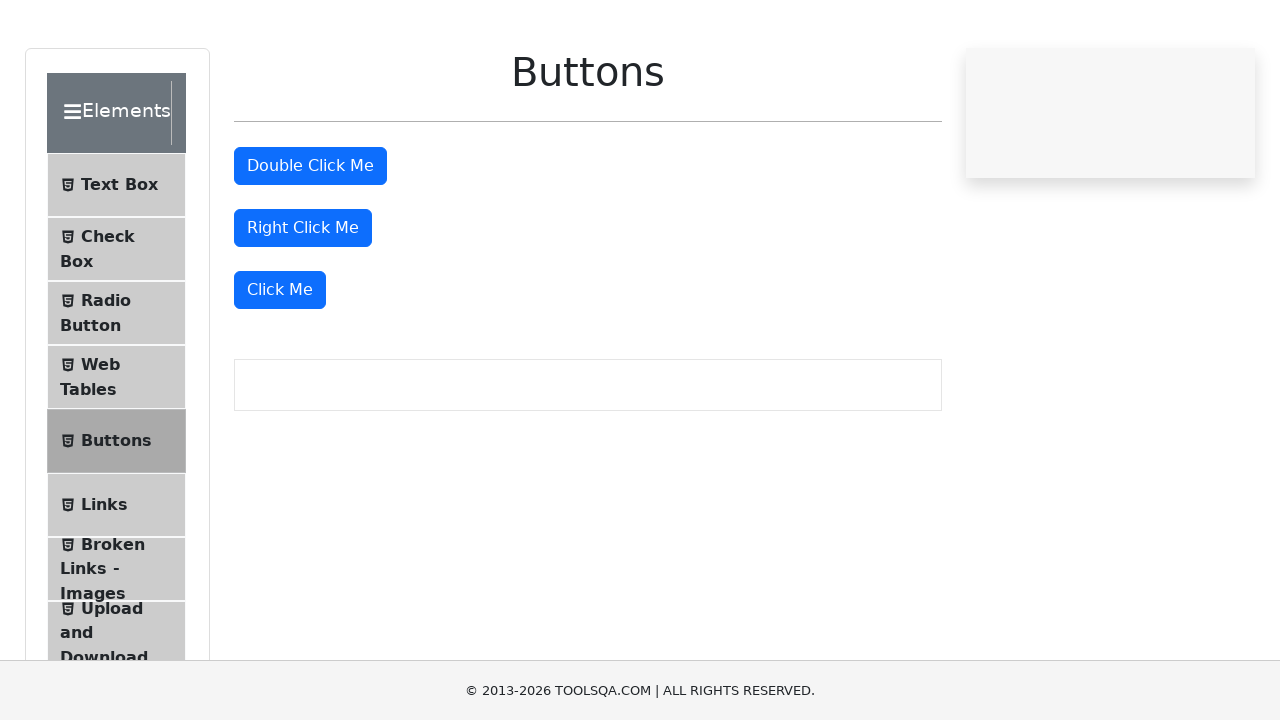

Clicked the dynamic 'Click Me' button at (280, 366) on xpath=//button[text()='Click Me']
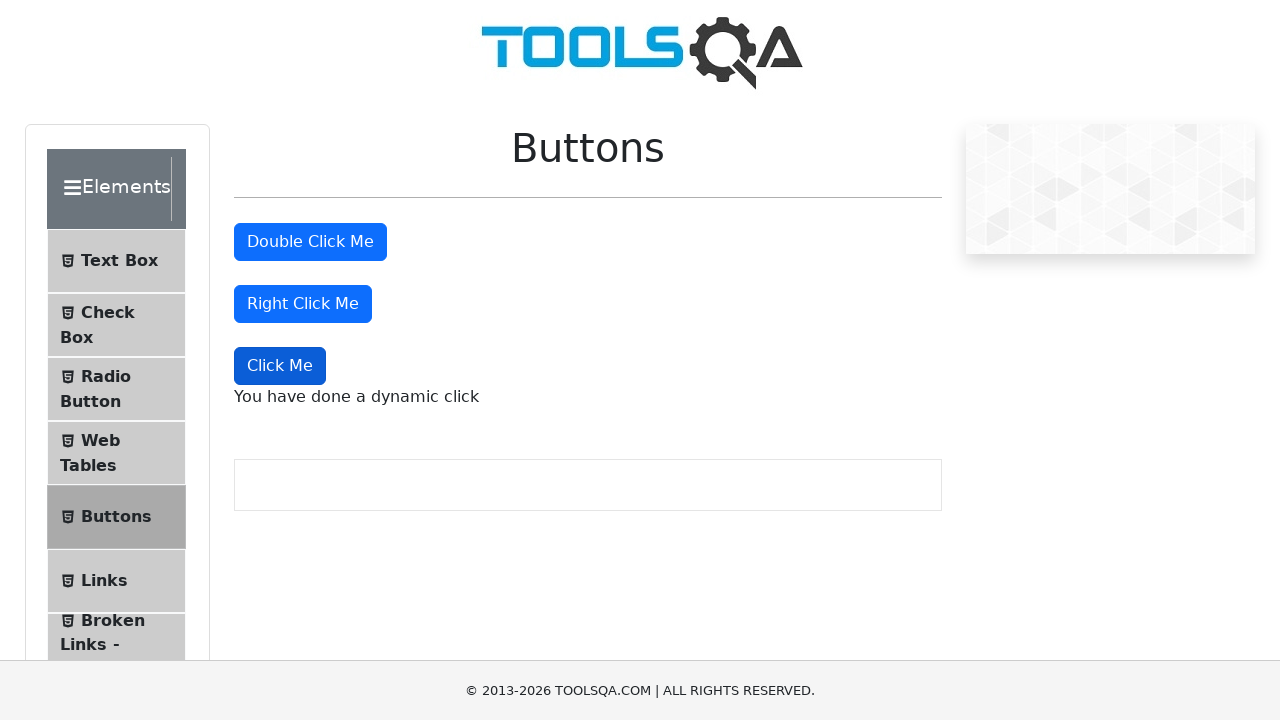

Dynamic click message appeared on page
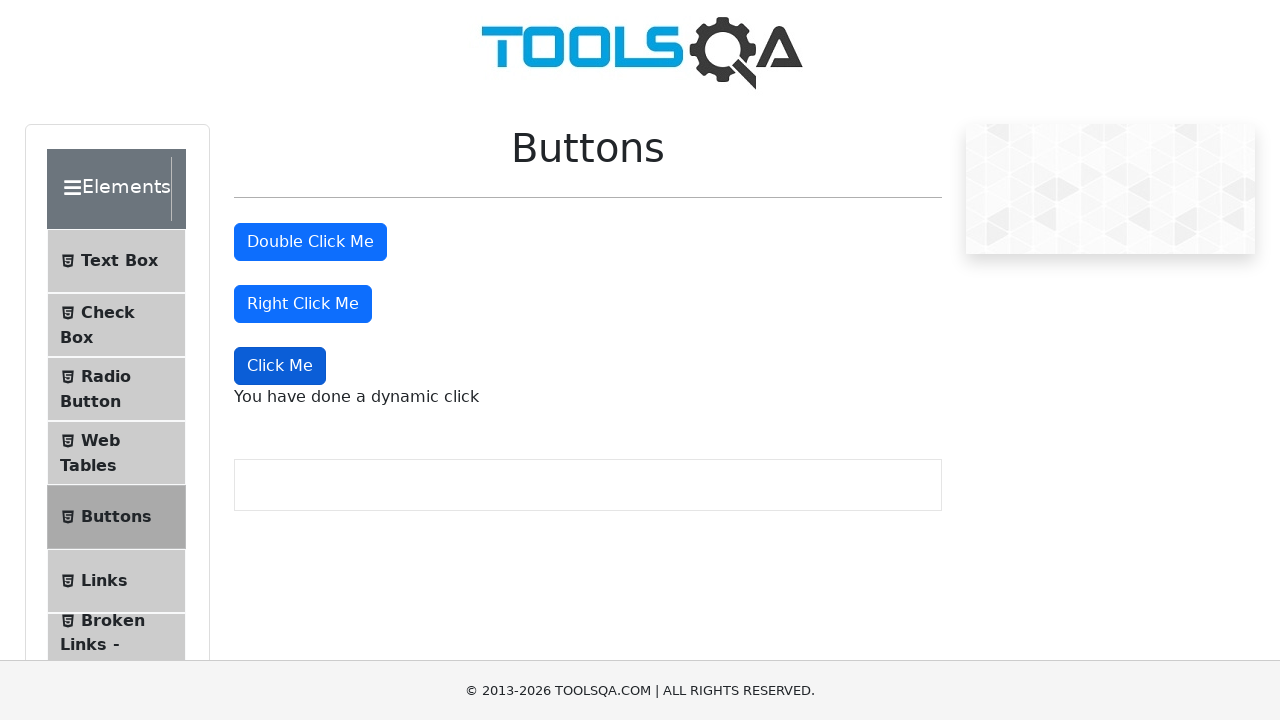

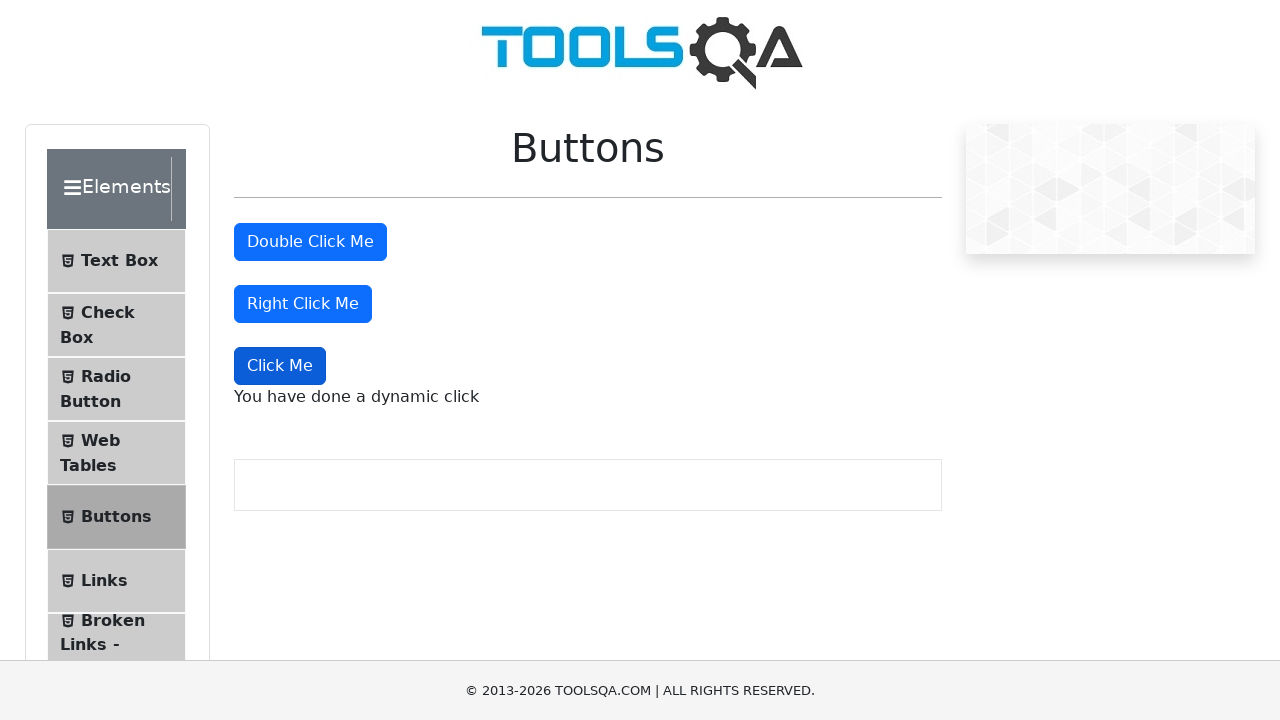